Fills out a text box form with name, email, and addresses, then submits it using JavaScript click

Starting URL: https://demoqa.com/text-box

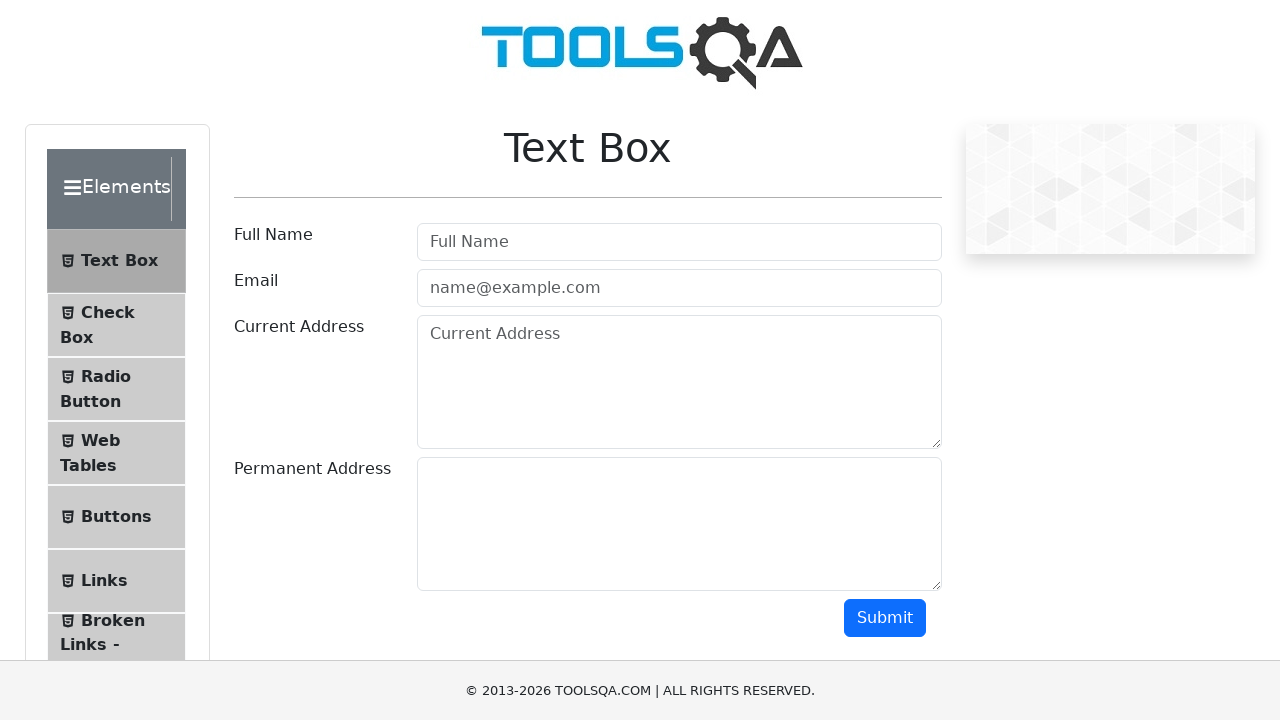

Filled name field with 'Rohith' on //input[@id='userName']
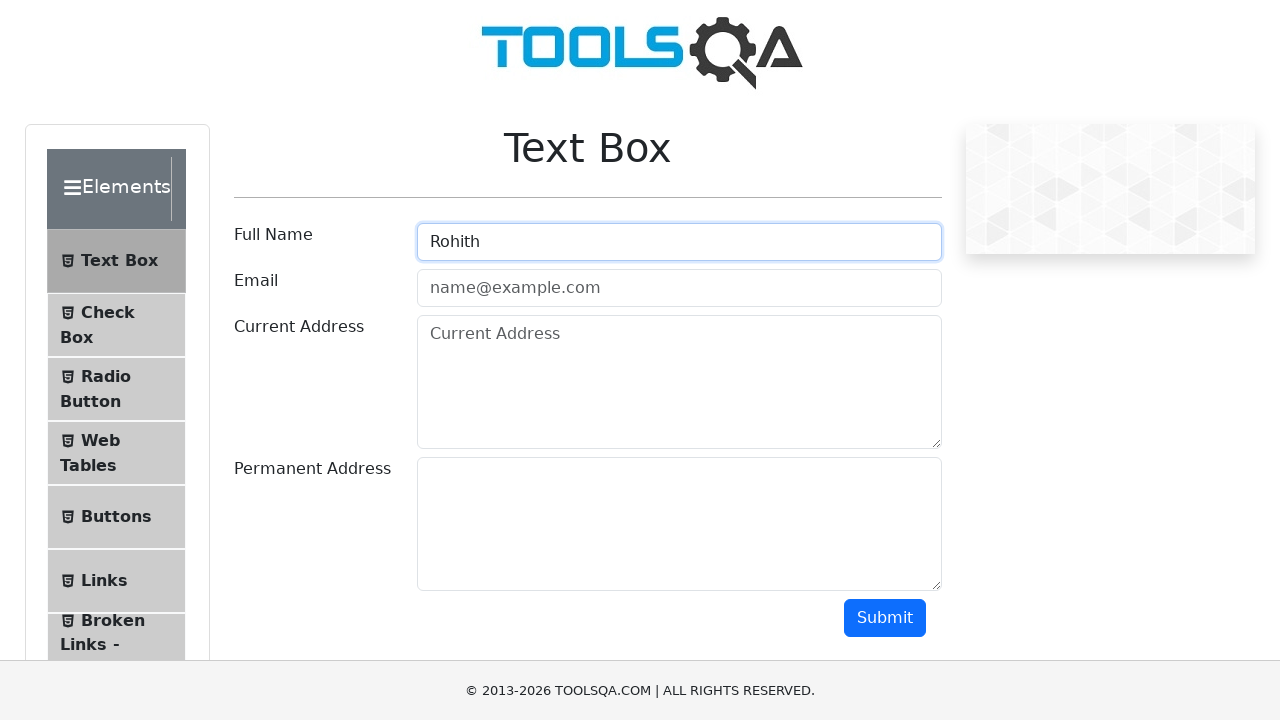

Filled email field with 'rohith@gmail.com' on //input[@id='userEmail']
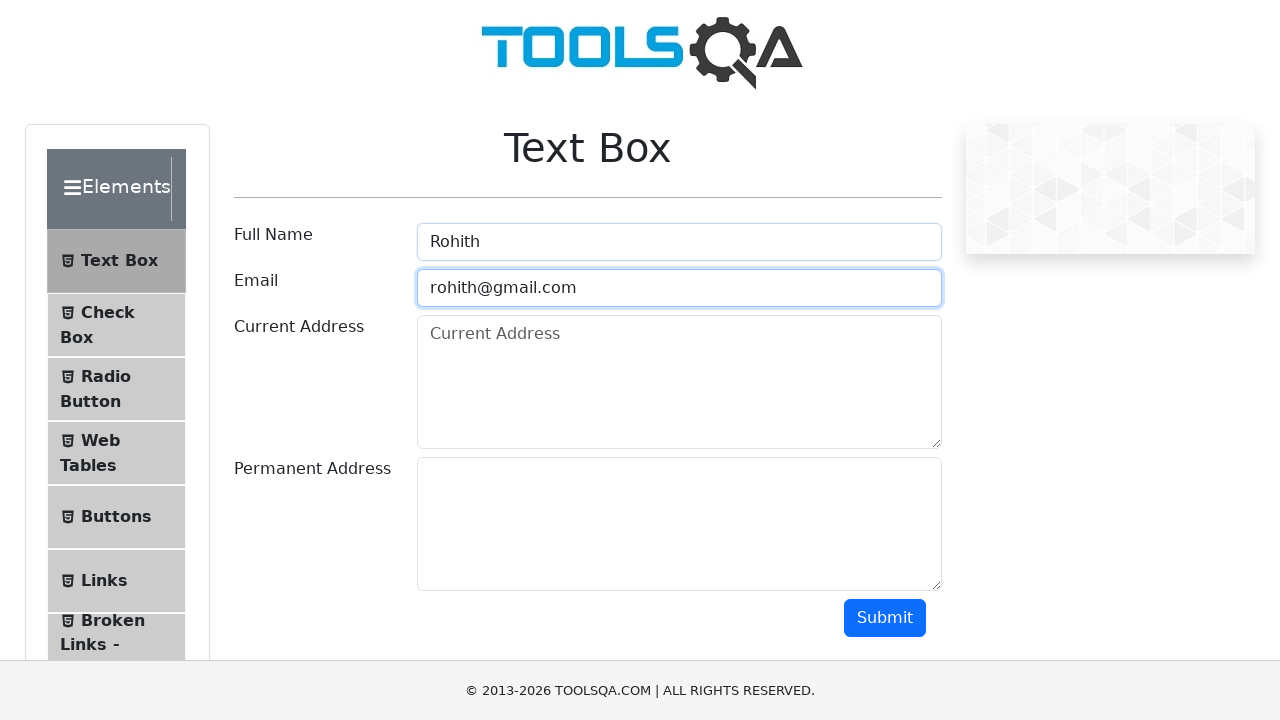

Filled current address field with 'Rohith' on //textarea[@id='currentAddress']
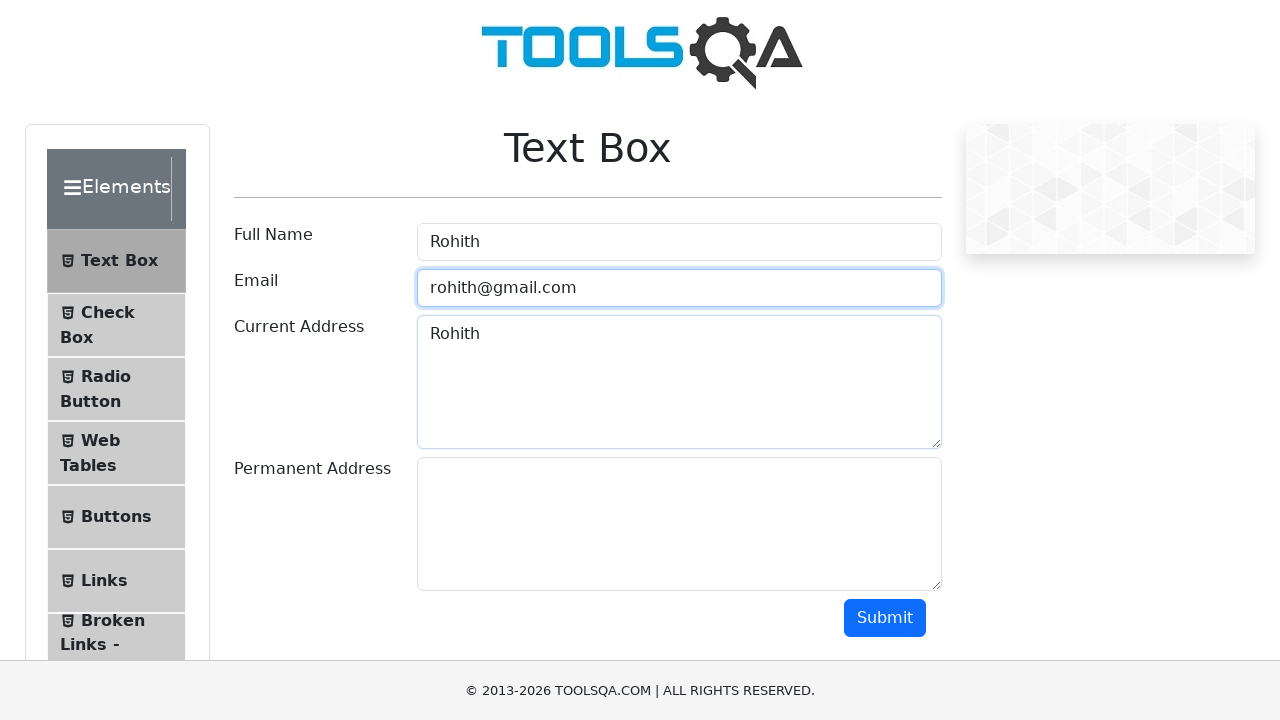

Filled permanent address field with 'Rohith' on //textarea[@id='permanentAddress']
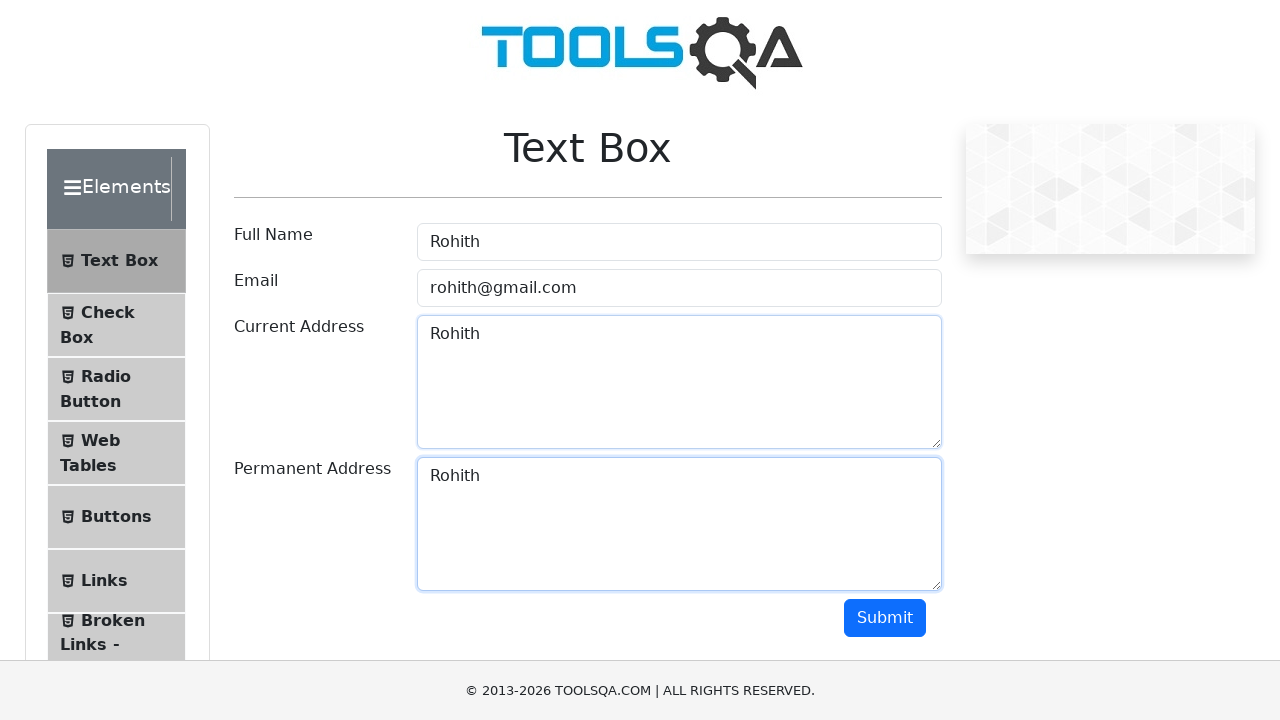

Submitted form using JavaScript click on submit button
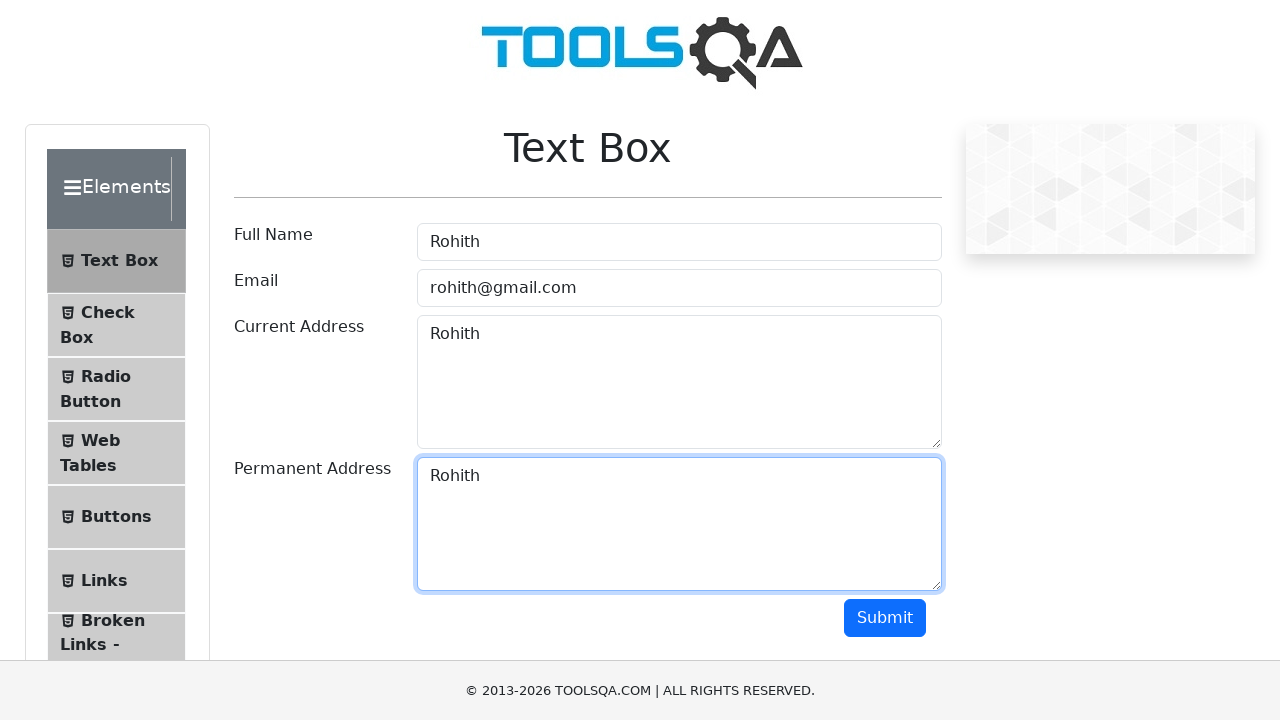

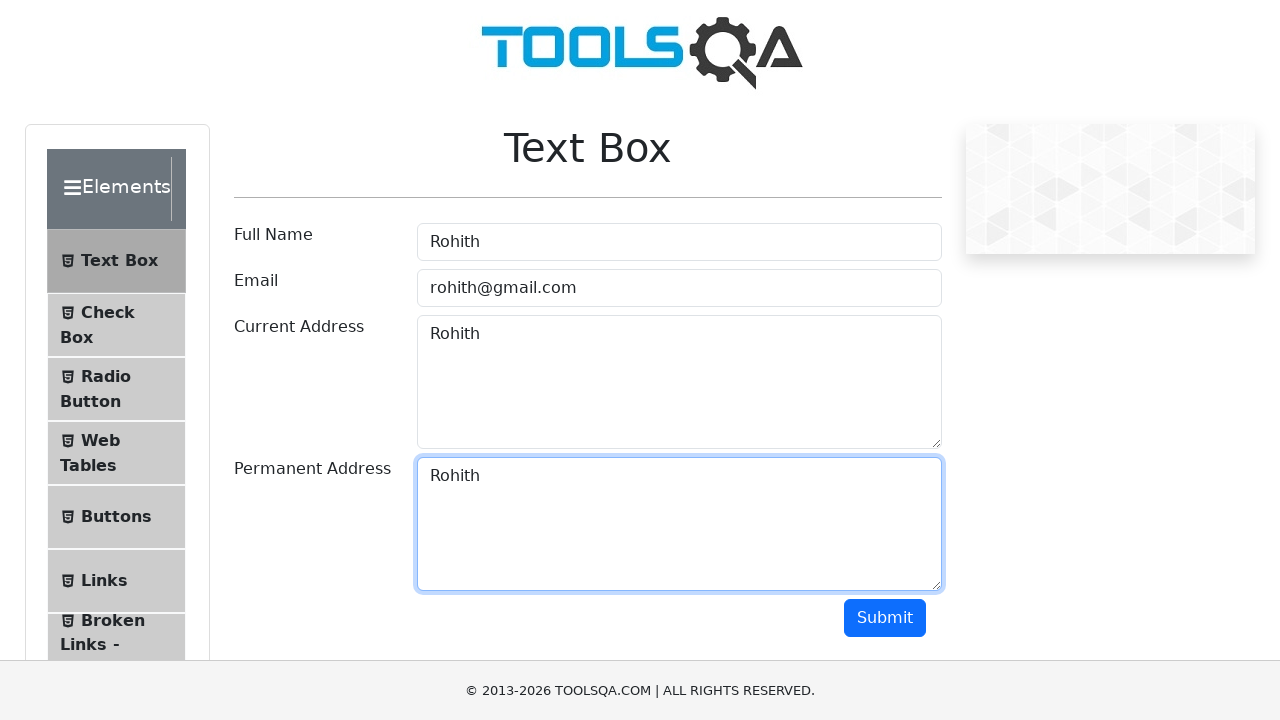